Tests JavaScript confirmation alert by clicking the confirm button, accepting the alert, and verifying the confirmation message

Starting URL: http://practice.cydeo.com/javascript_alerts

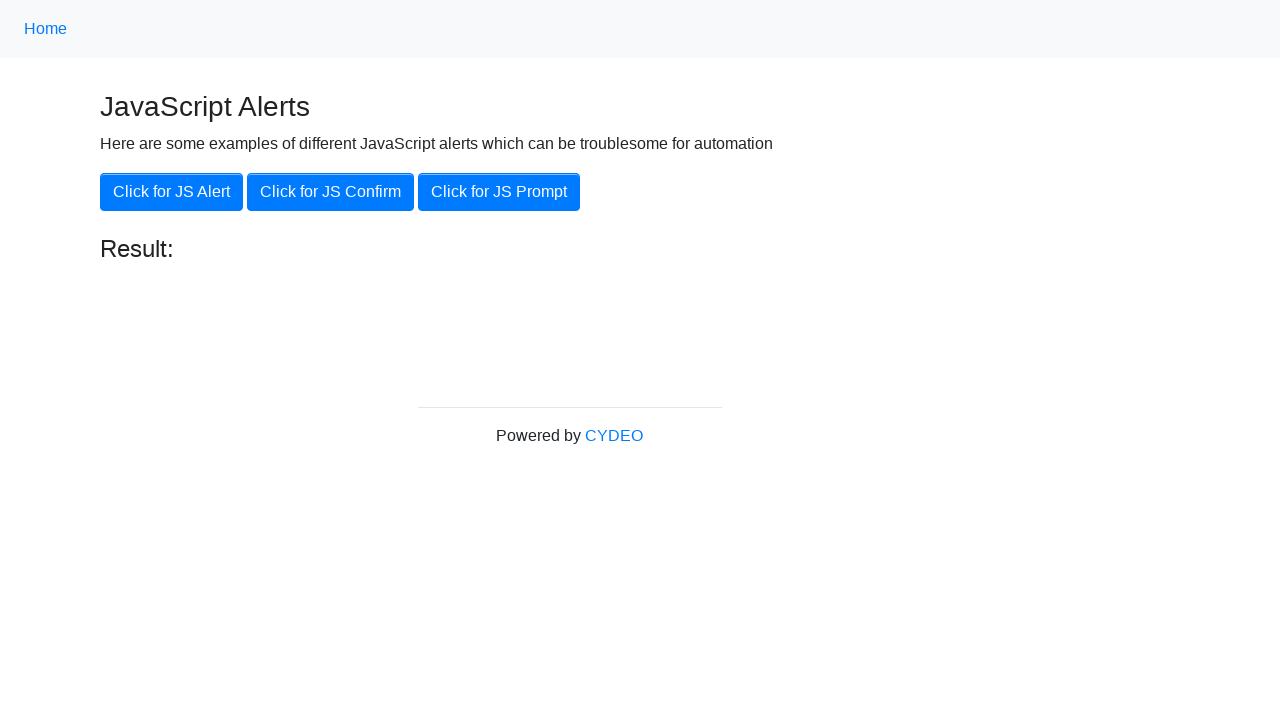

Set up dialog handler to accept confirmation alerts
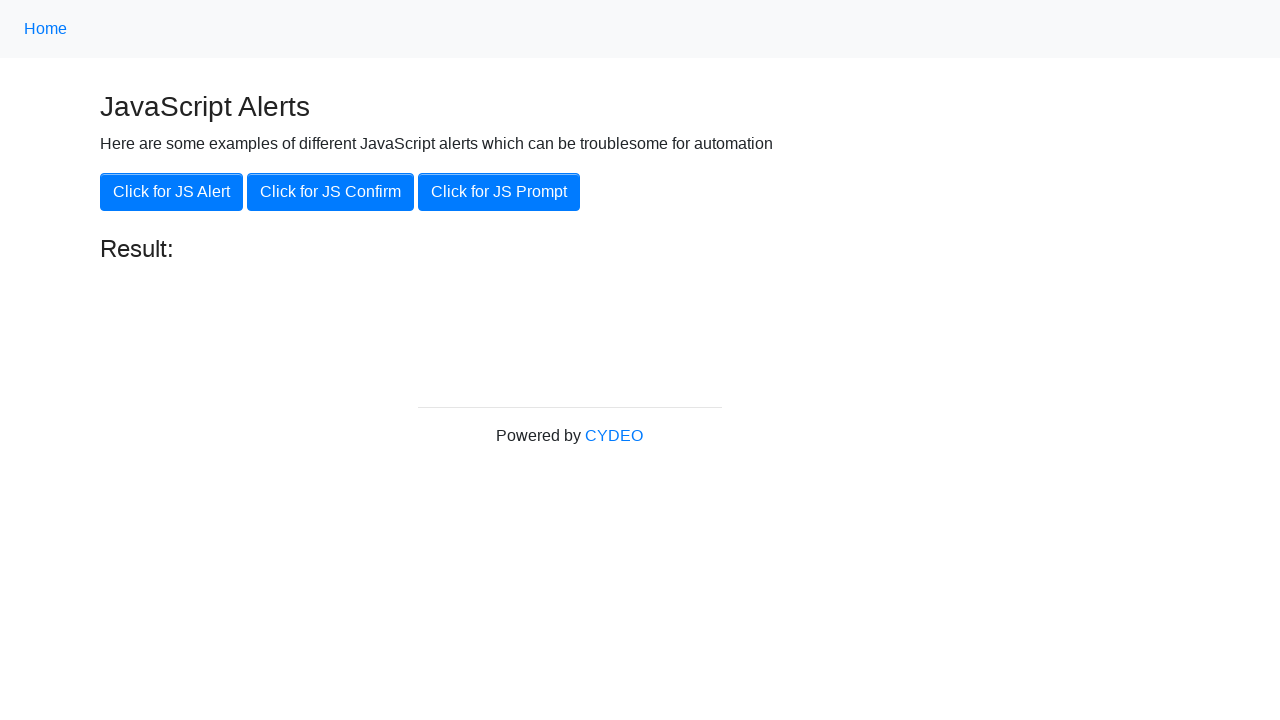

Clicked the JavaScript confirm button at (330, 192) on button[onclick='jsConfirm()']
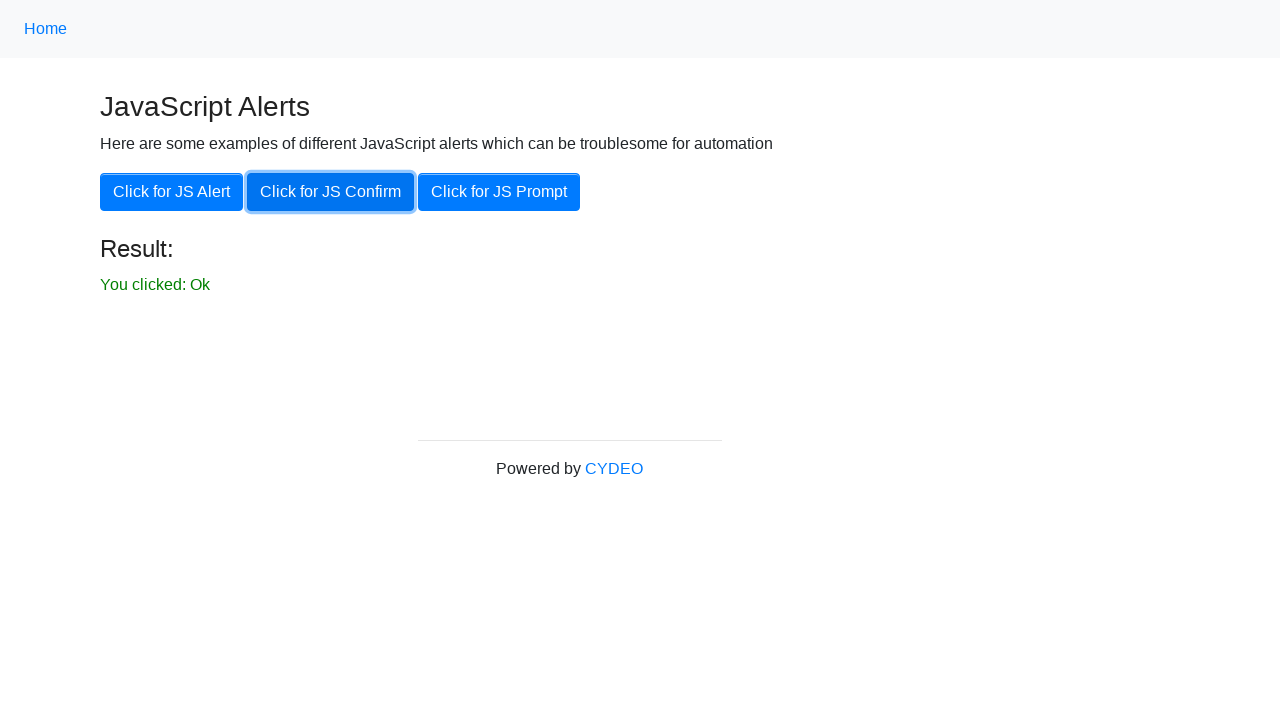

Waited for result message to appear
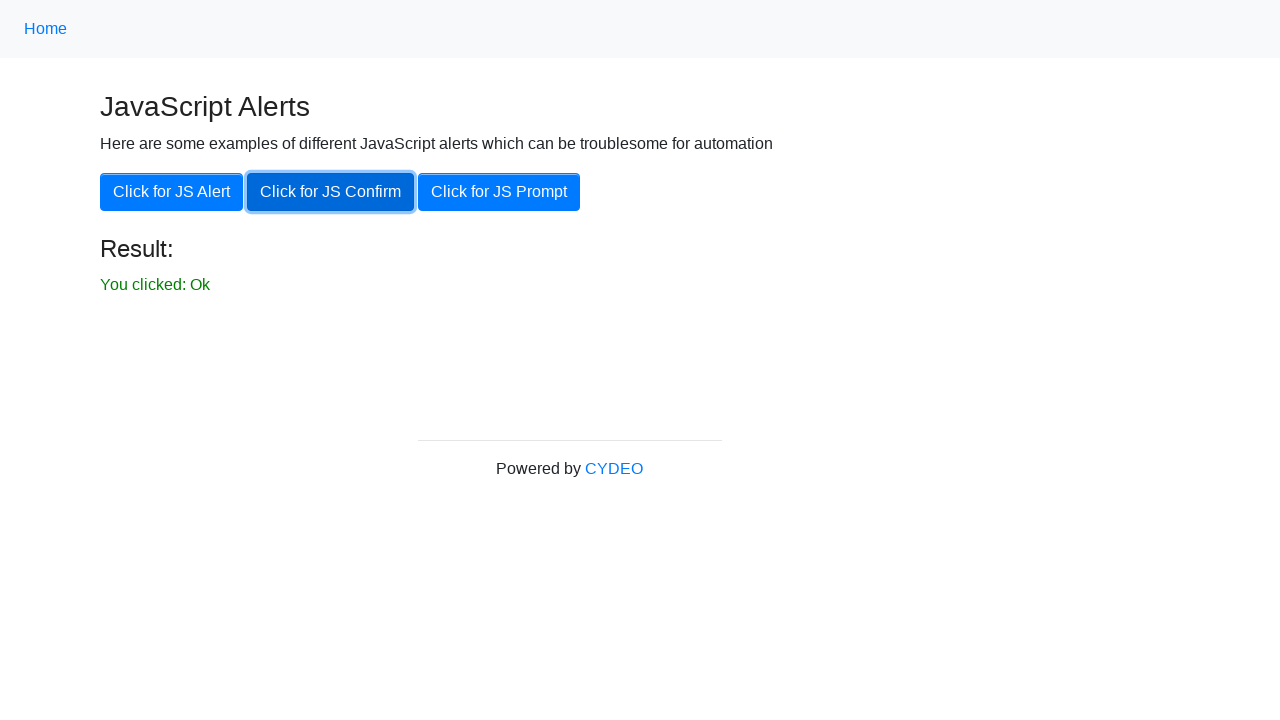

Retrieved confirmation result text
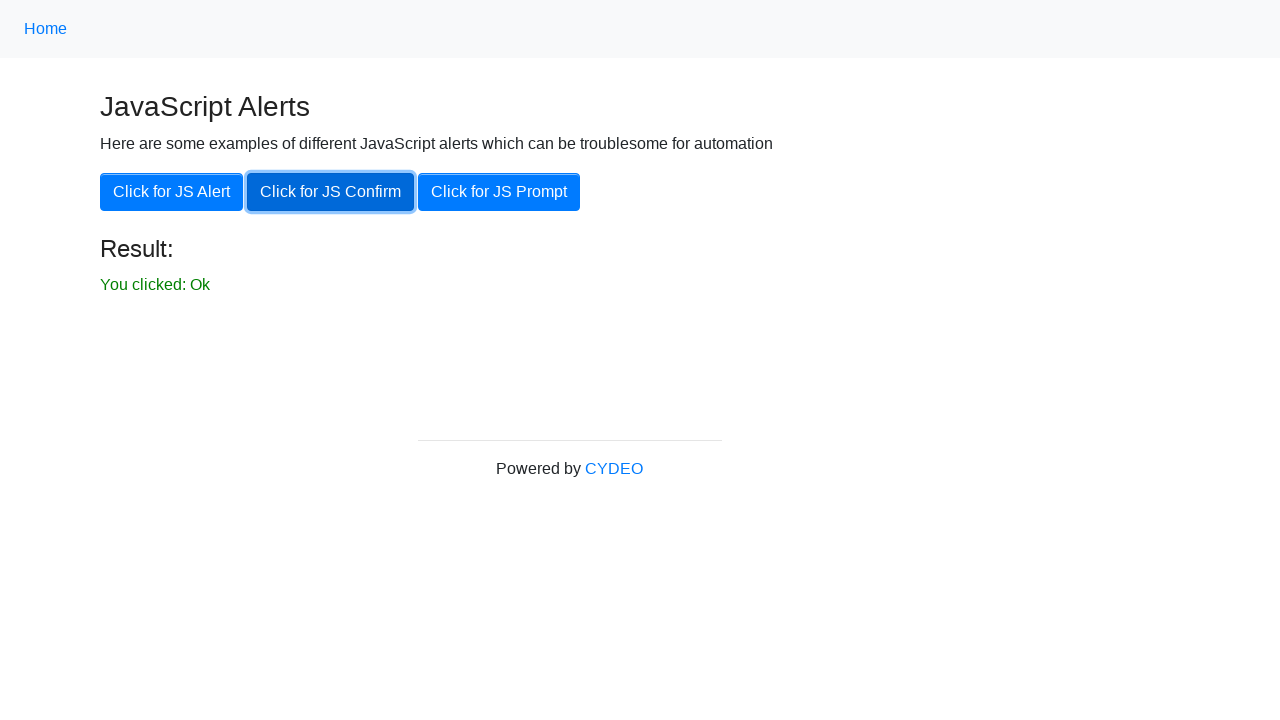

Verified confirmation message displays 'You clicked: Ok'
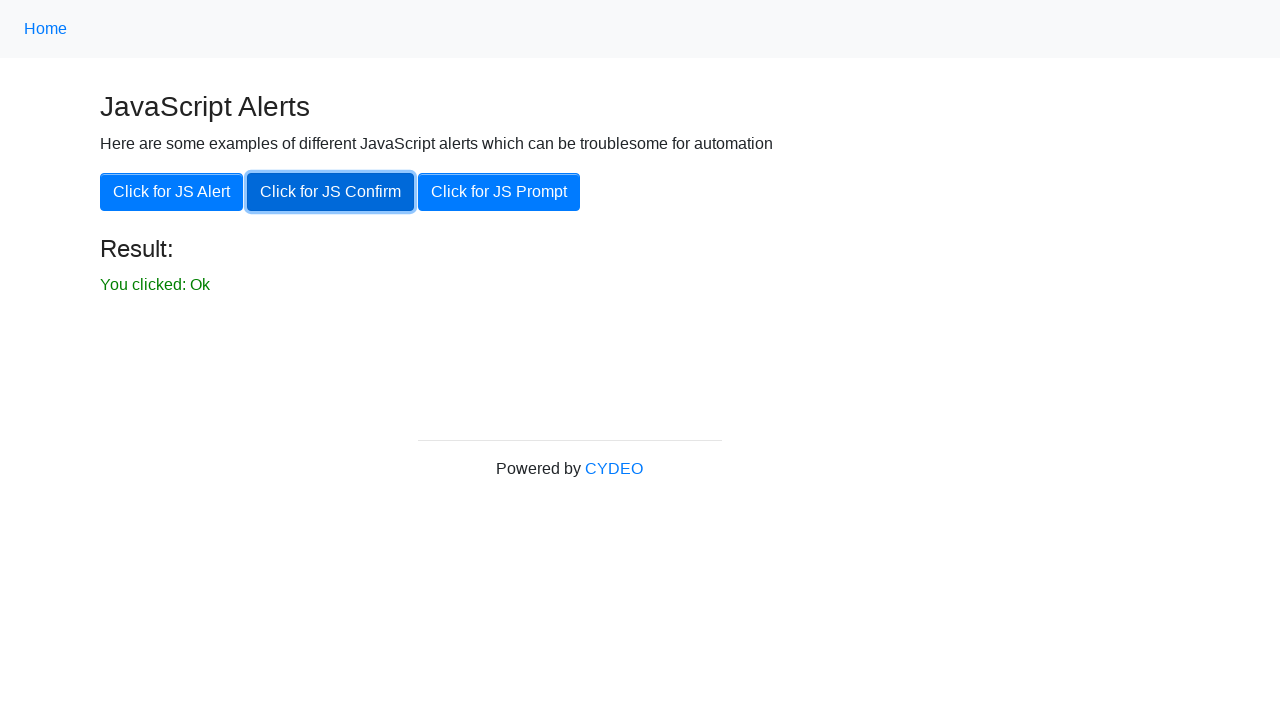

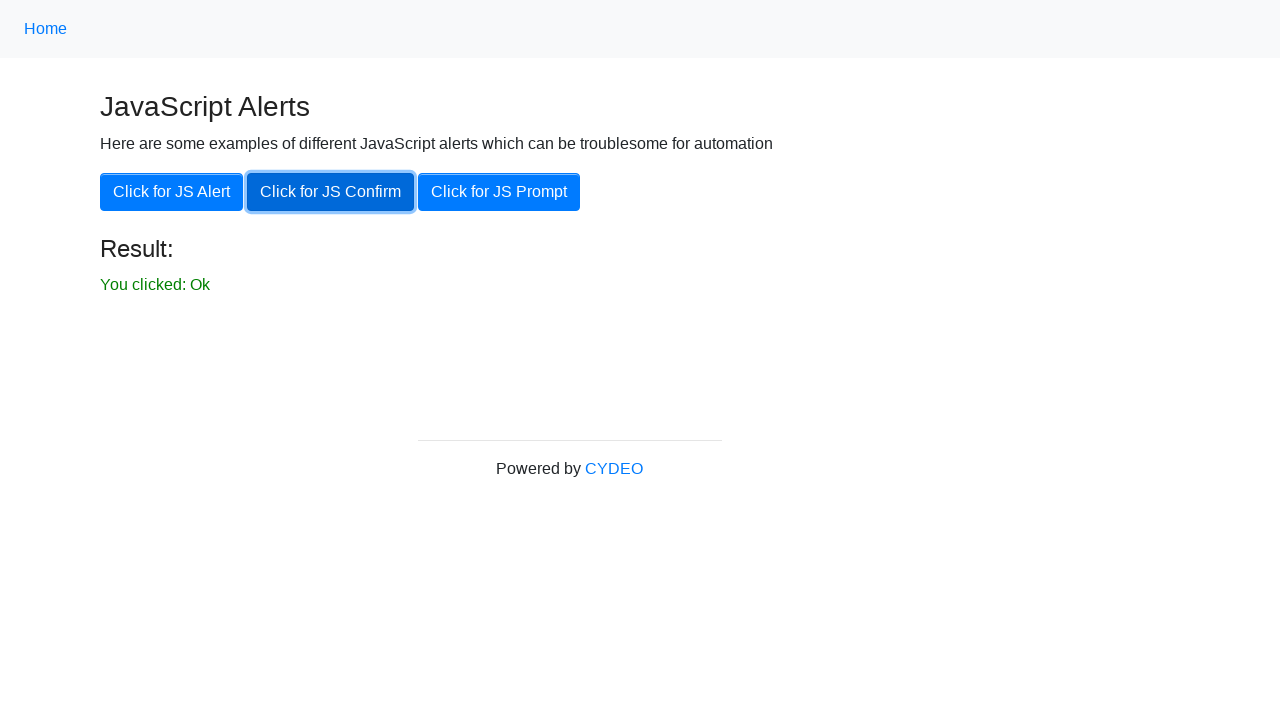